Tests JavaScript alert handling by clicking a button that triggers an alert and verifying the alert text

Starting URL: https://the-internet.herokuapp.com/javascript_alerts

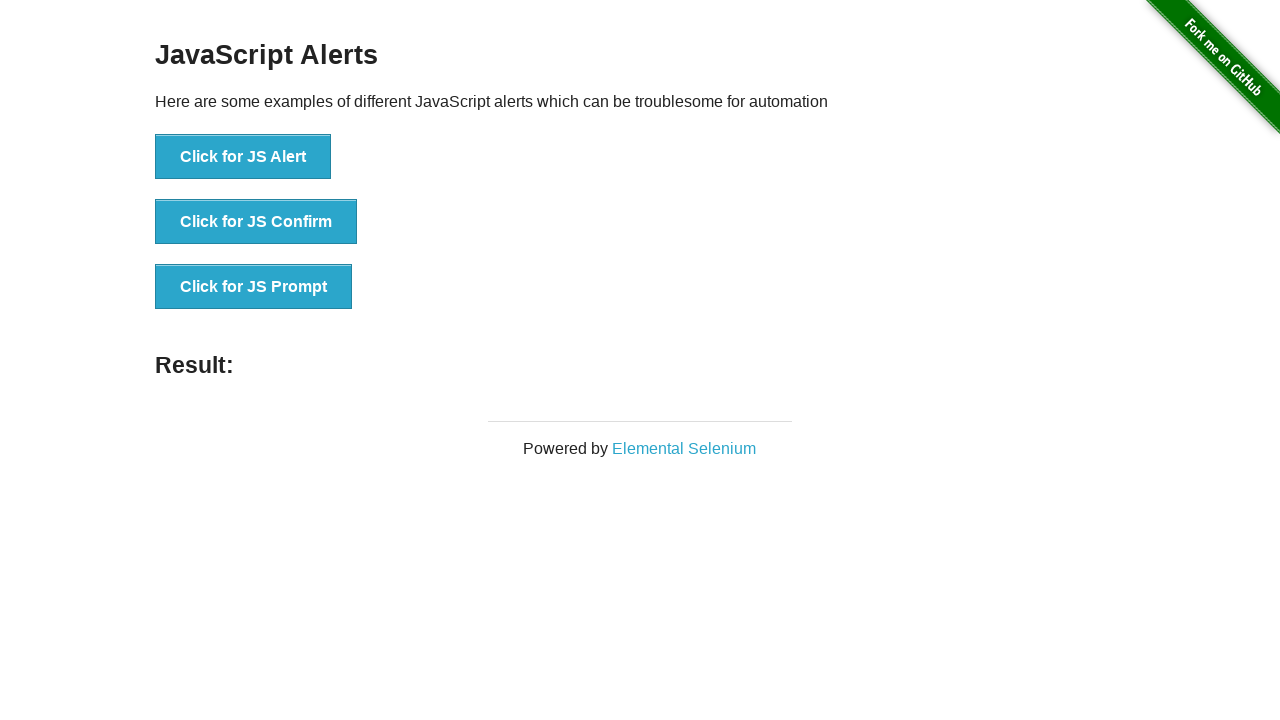

Set up dialog handler to automatically accept alerts
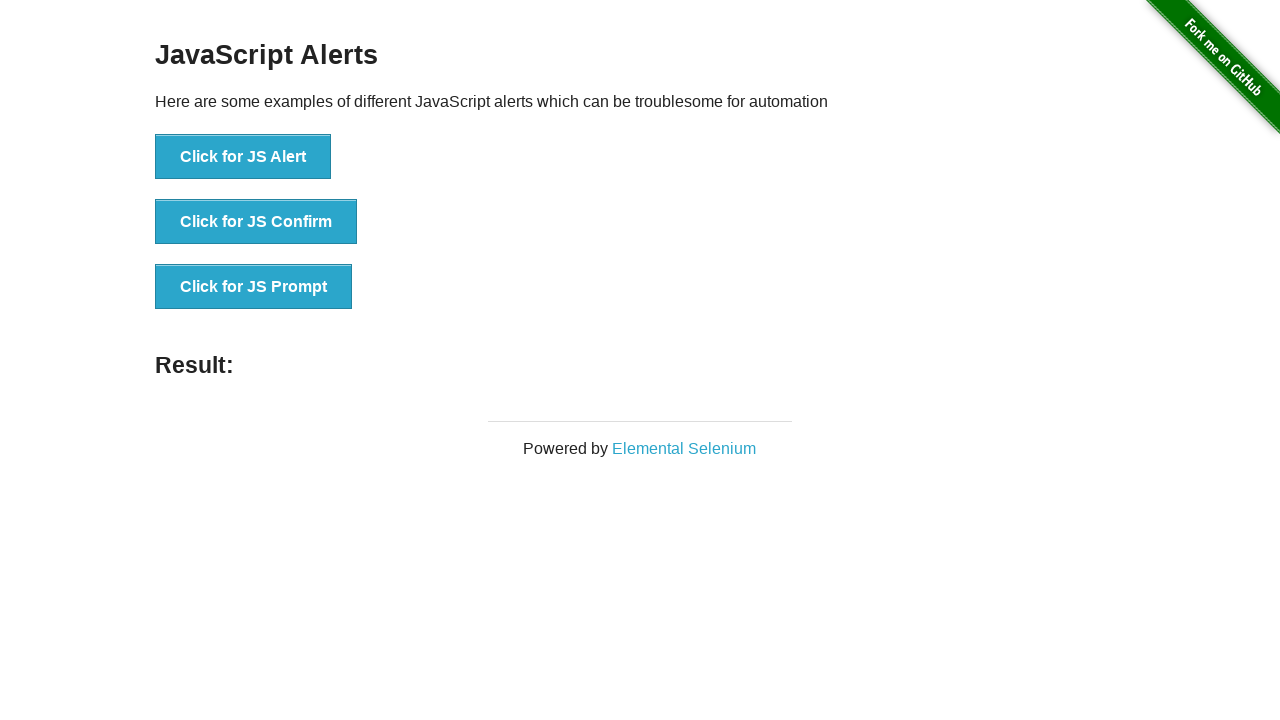

Clicked button to trigger JavaScript alert at (243, 157) on button[onclick='jsAlert()']
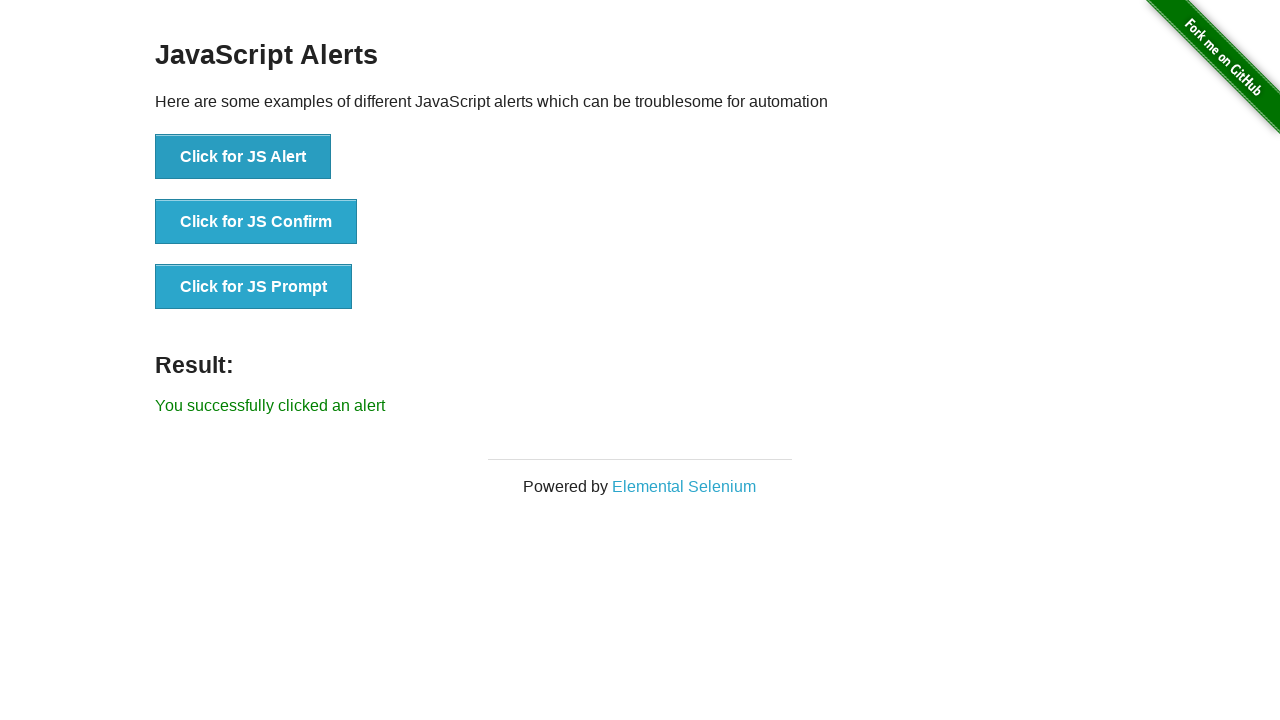

Verified success message appeared after accepting alert
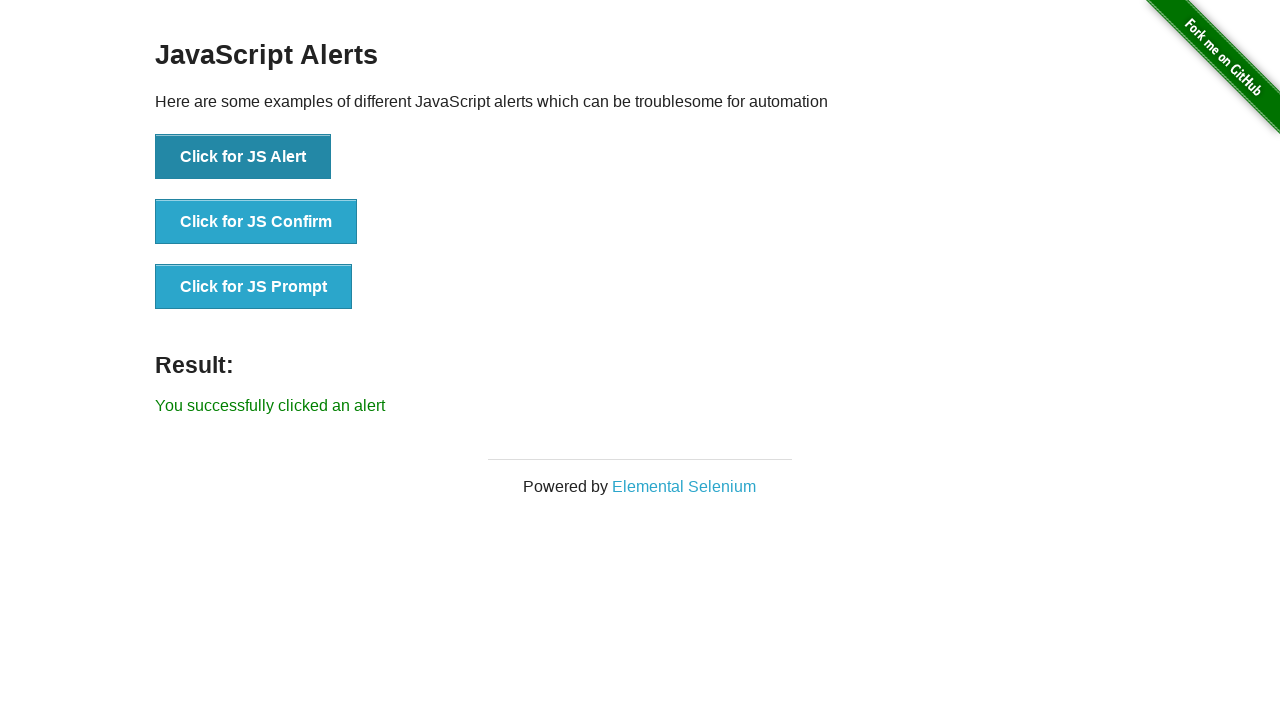

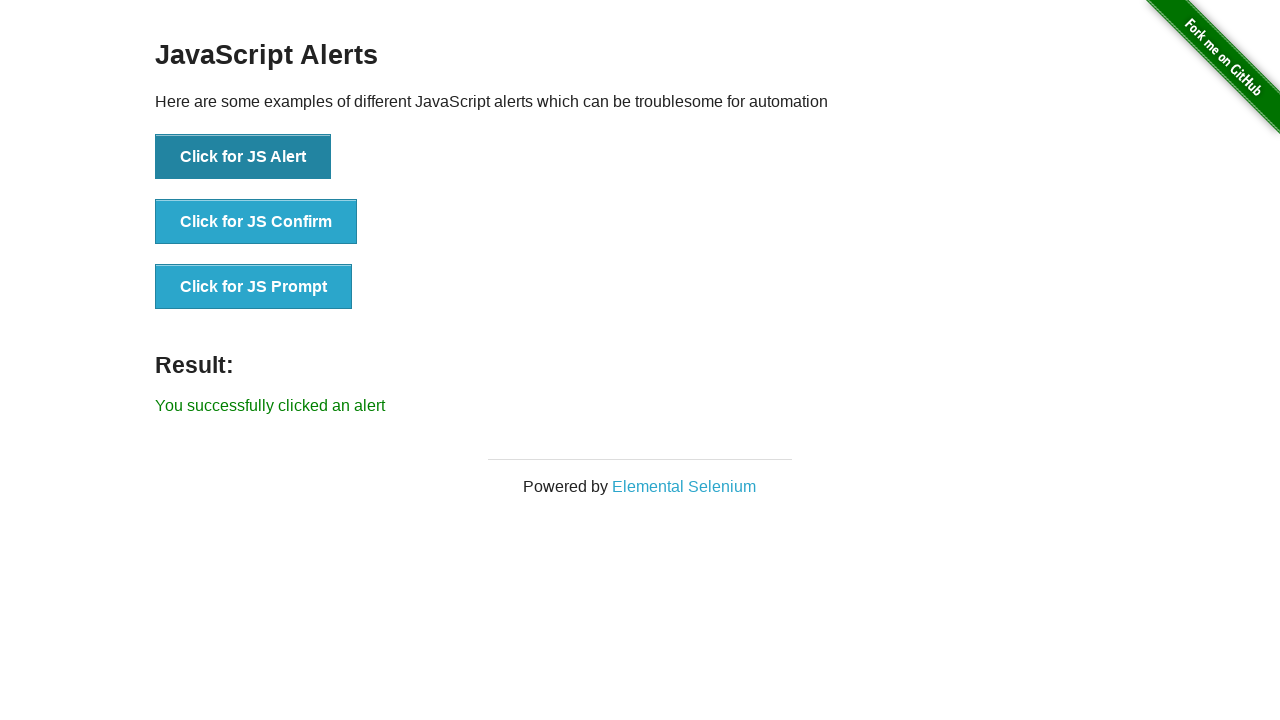